Verifies that a checkbox element is enabled and interactive

Starting URL: http://the-internet.herokuapp.com/checkboxes

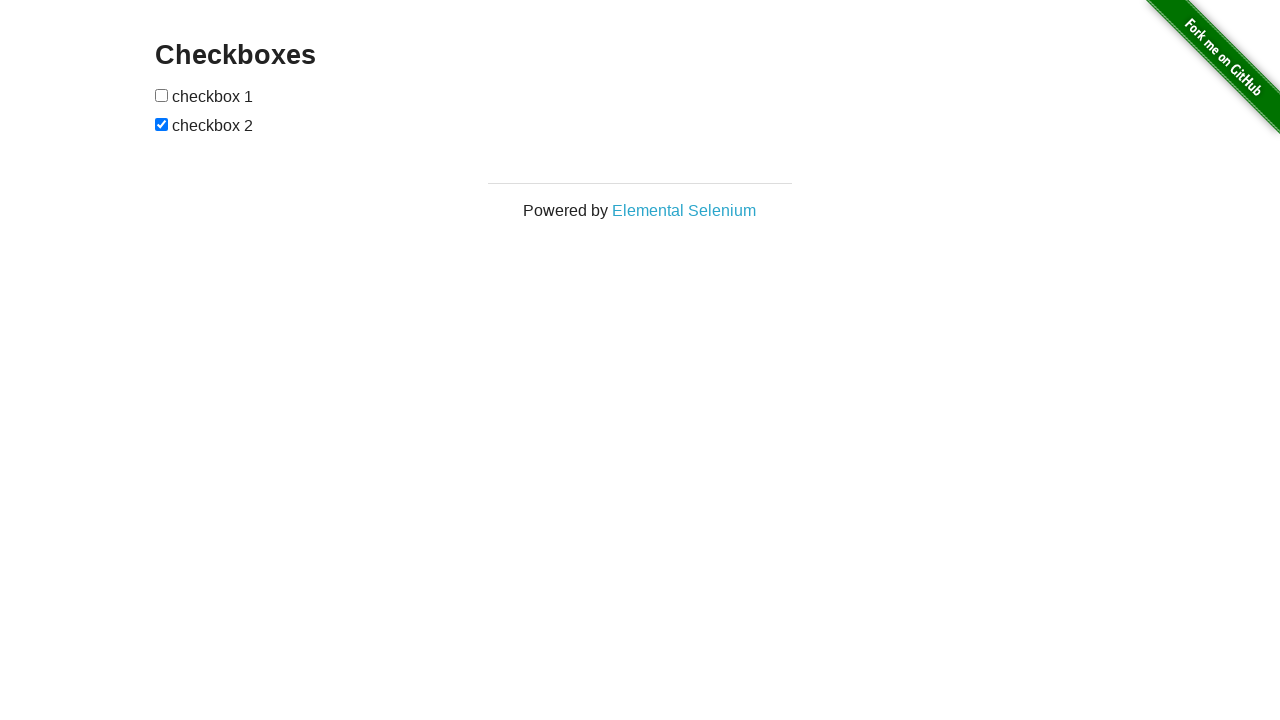

Waited for checkbox element to be visible
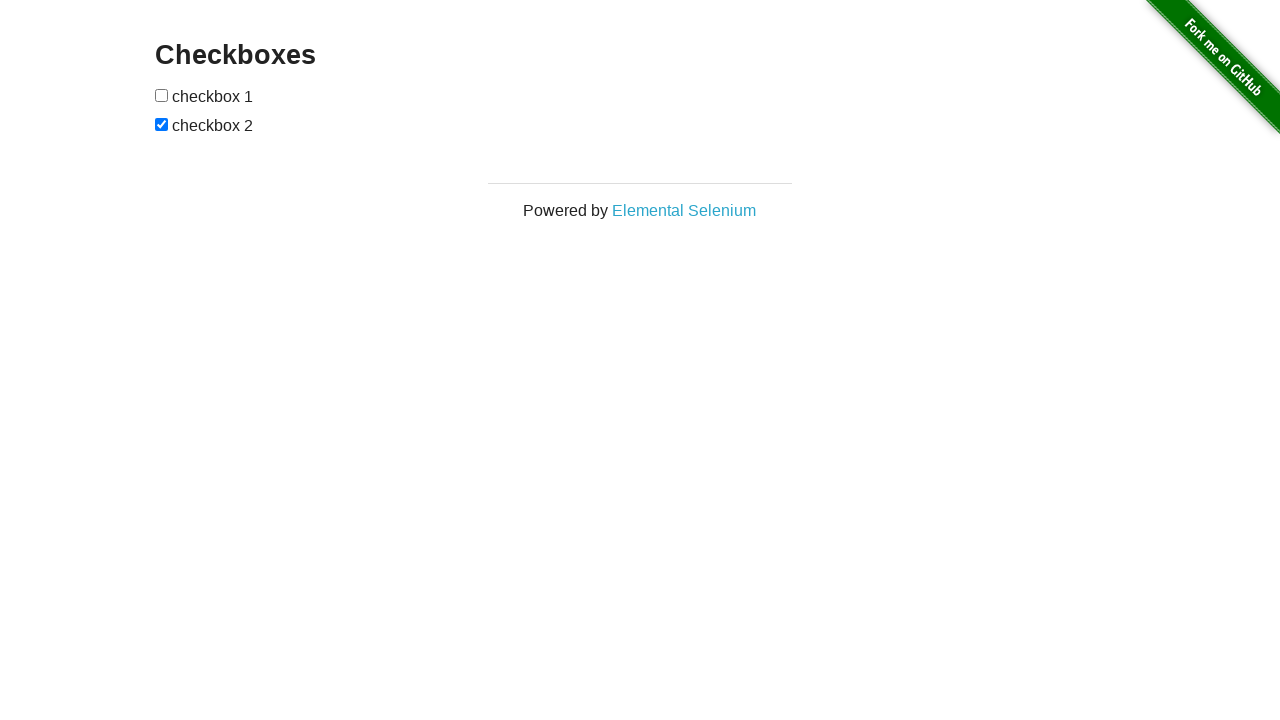

Verified that checkbox element is enabled
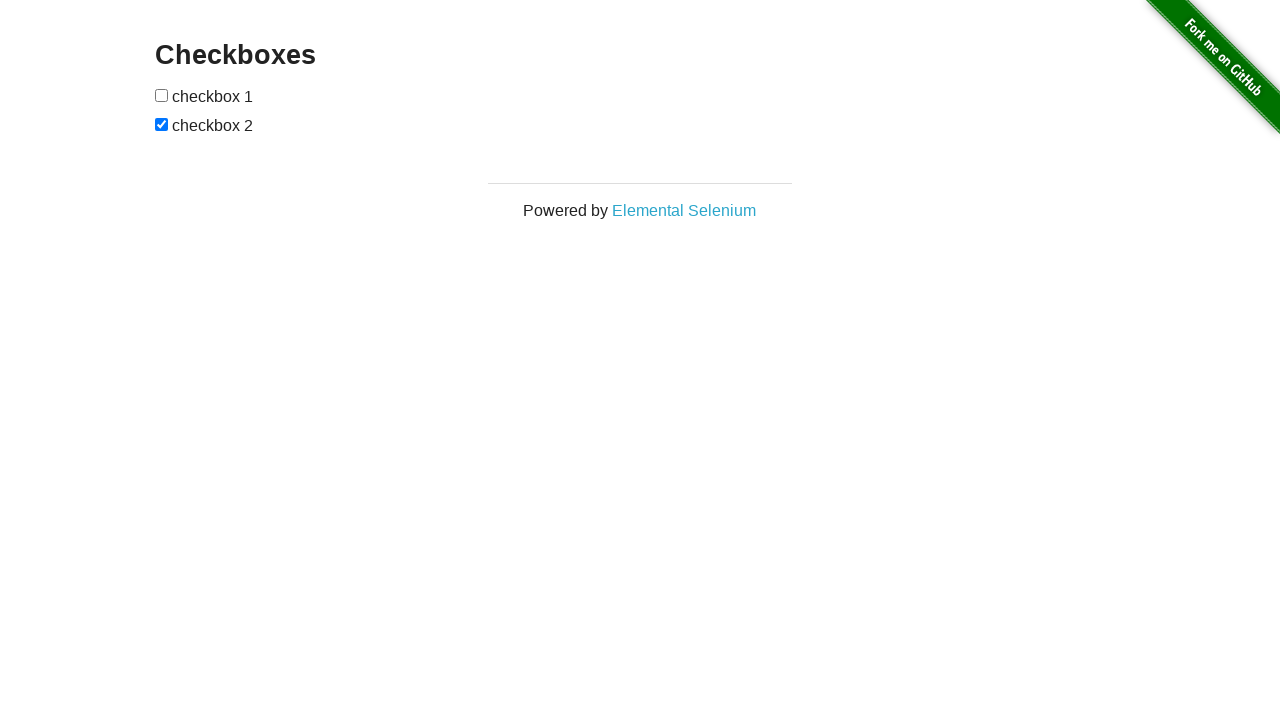

Clicked checkbox to verify interactivity at (162, 95) on [type='checkbox'] >> nth=0
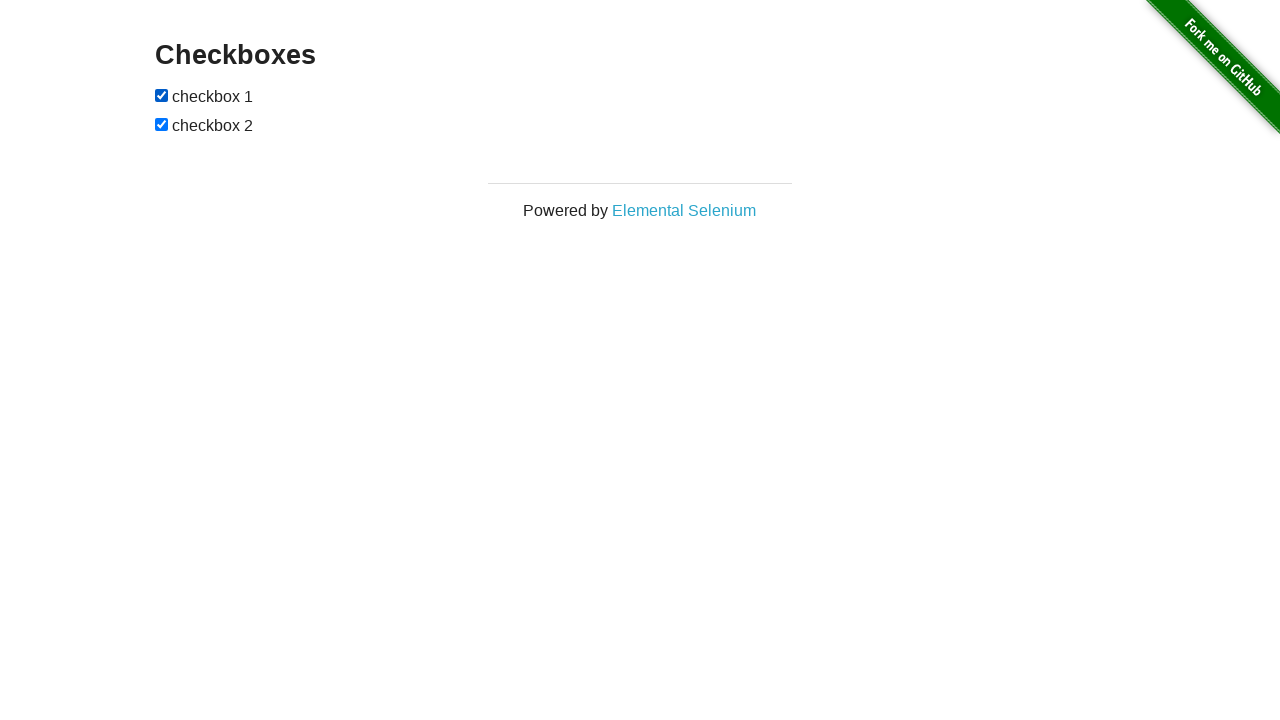

Verified that checkbox is now checked after clicking
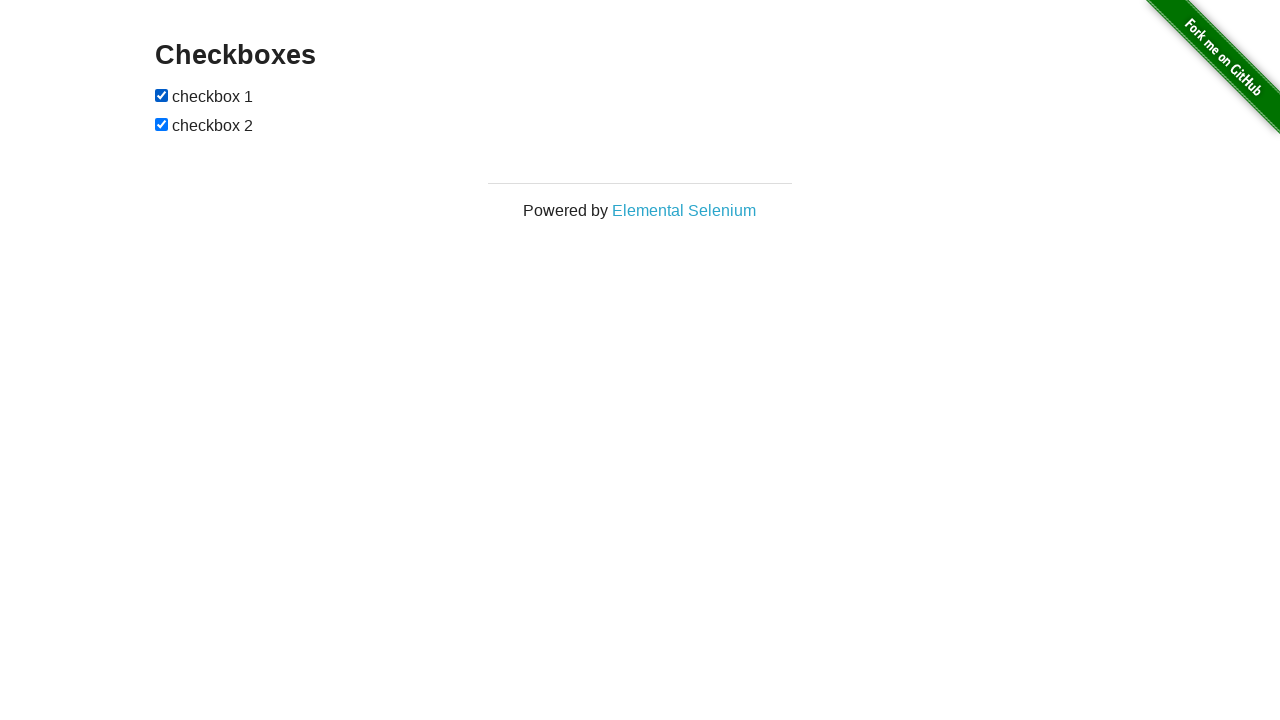

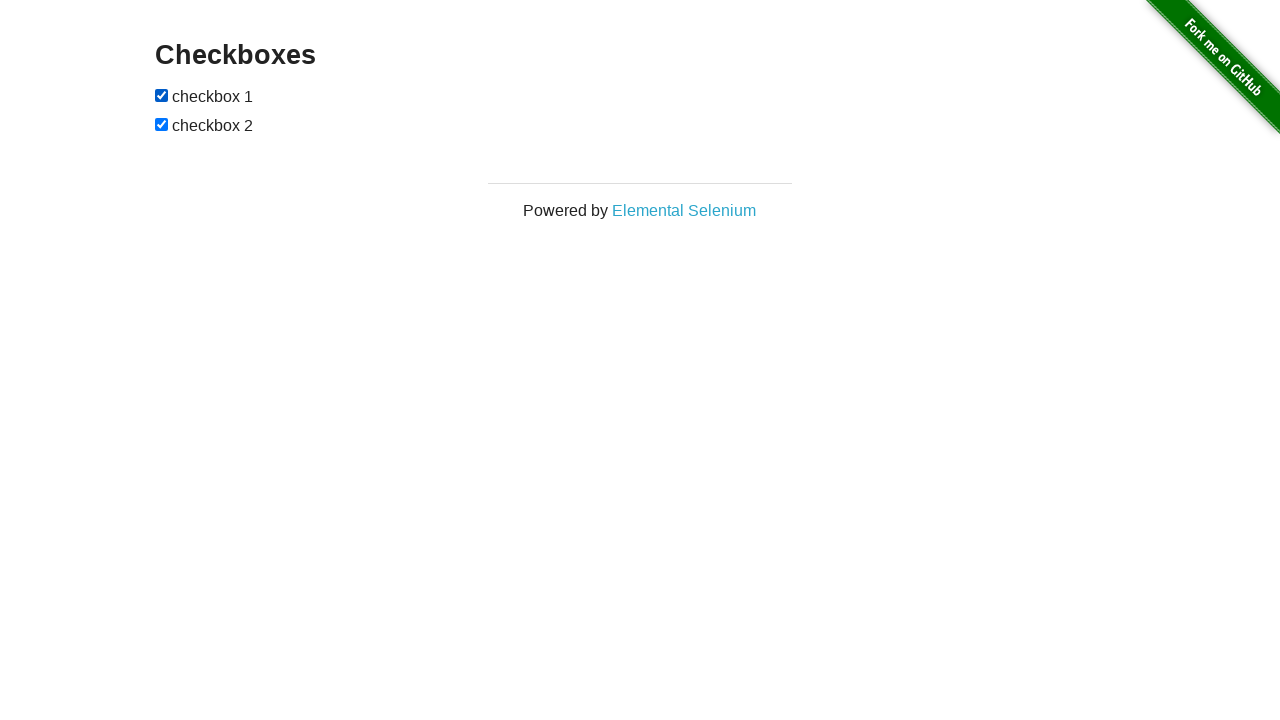